Tests the landing page navigation by clicking the "Start now" button to continue to the next step of the holiday entitlement calculator.

Starting URL: https://www.gov.uk/calculate-your-holiday-entitlement

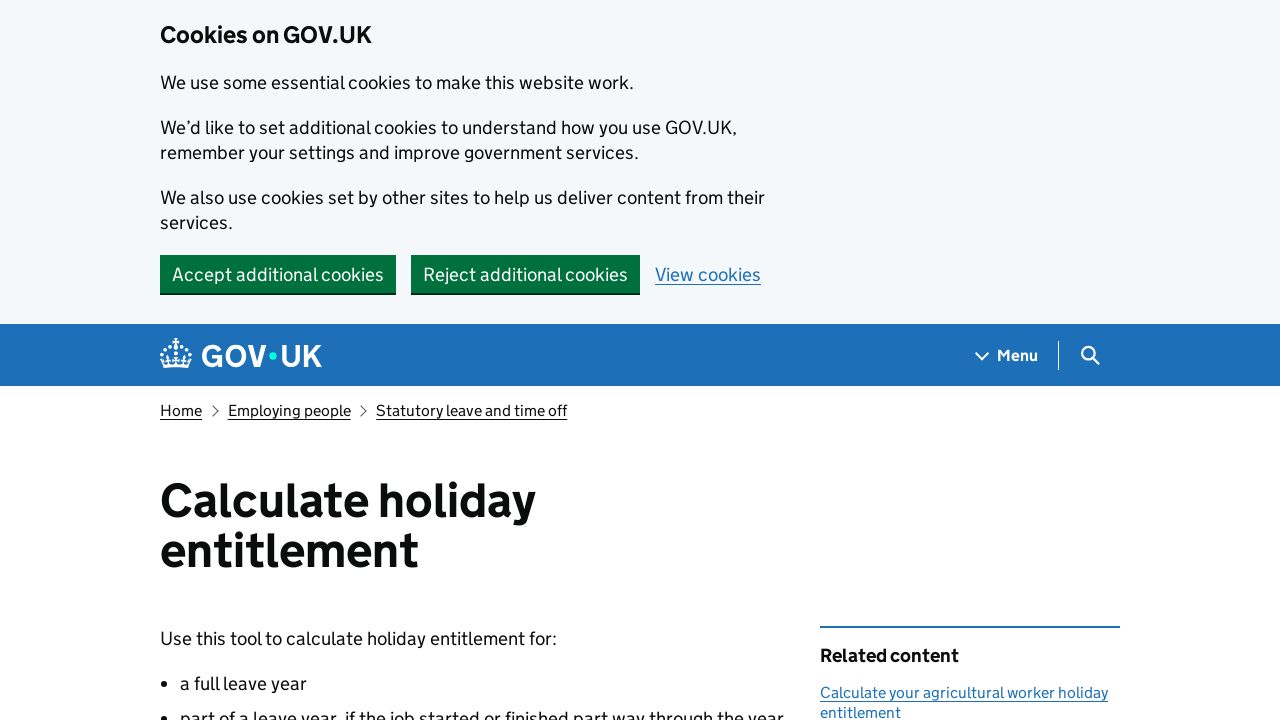

Navigated to holiday entitlement calculator landing page
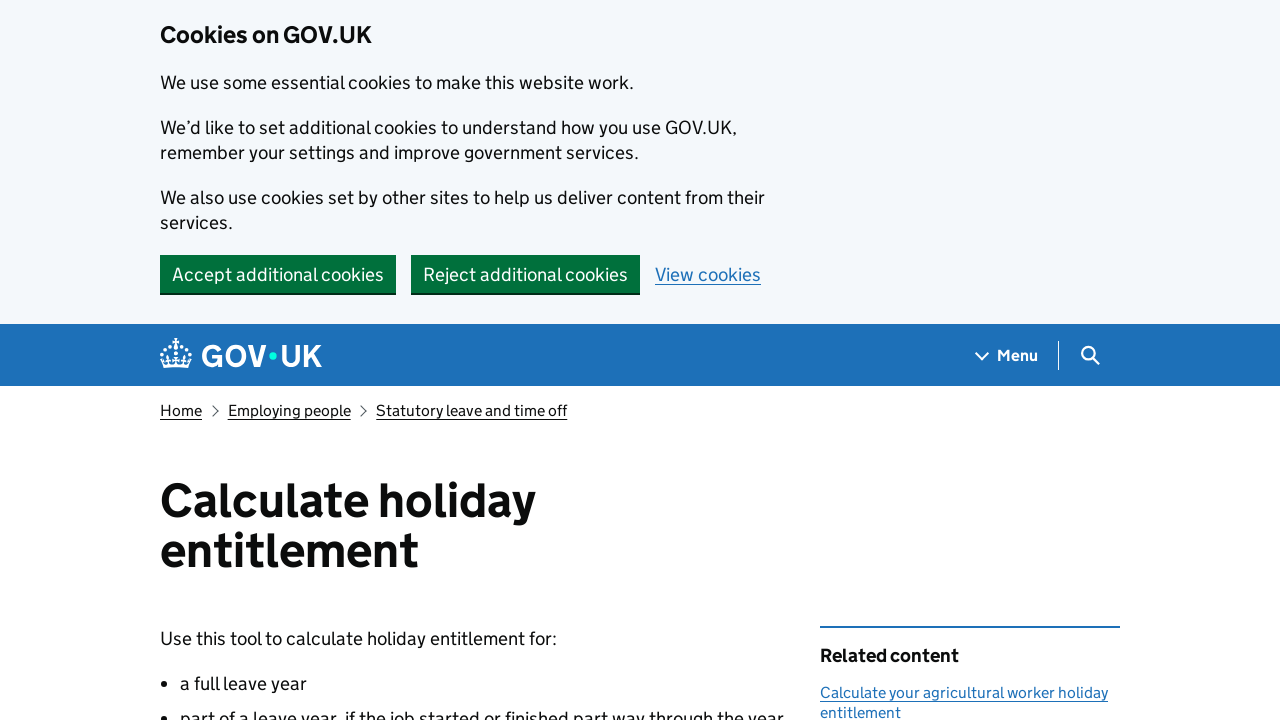

Clicked 'Start now' button to continue to next step at (238, 360) on internal:role=button[name="Start now"i]
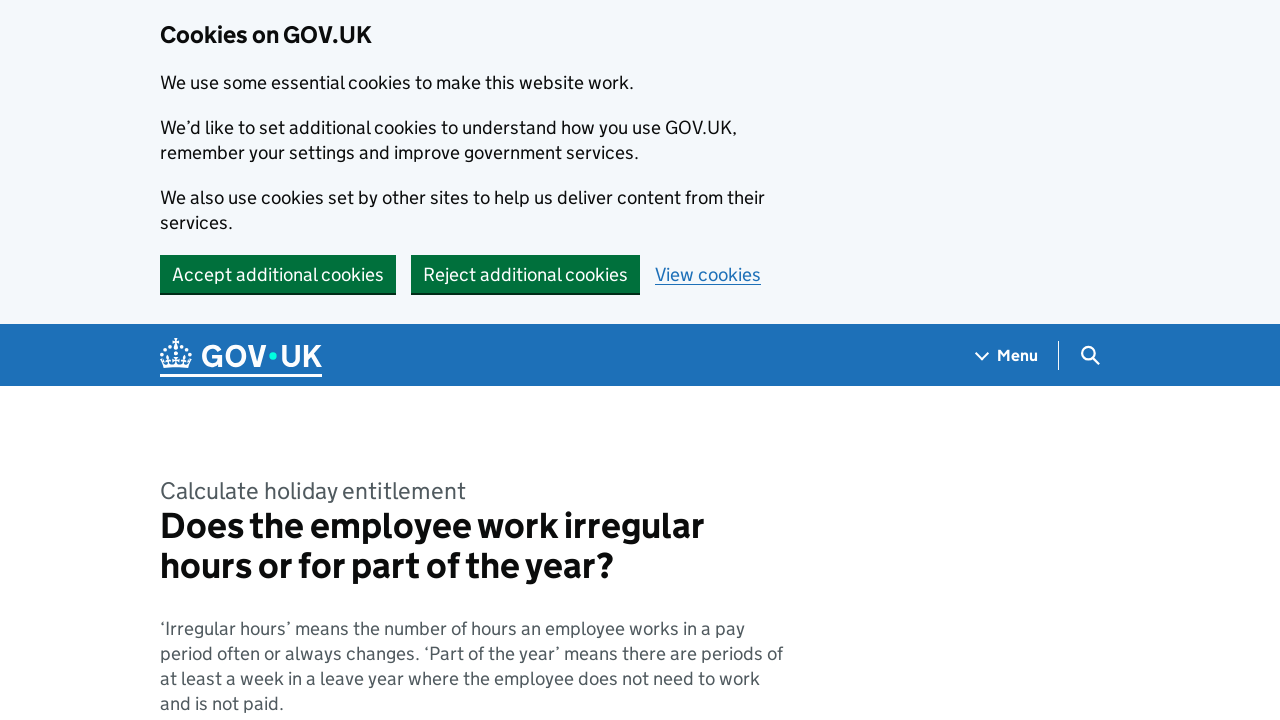

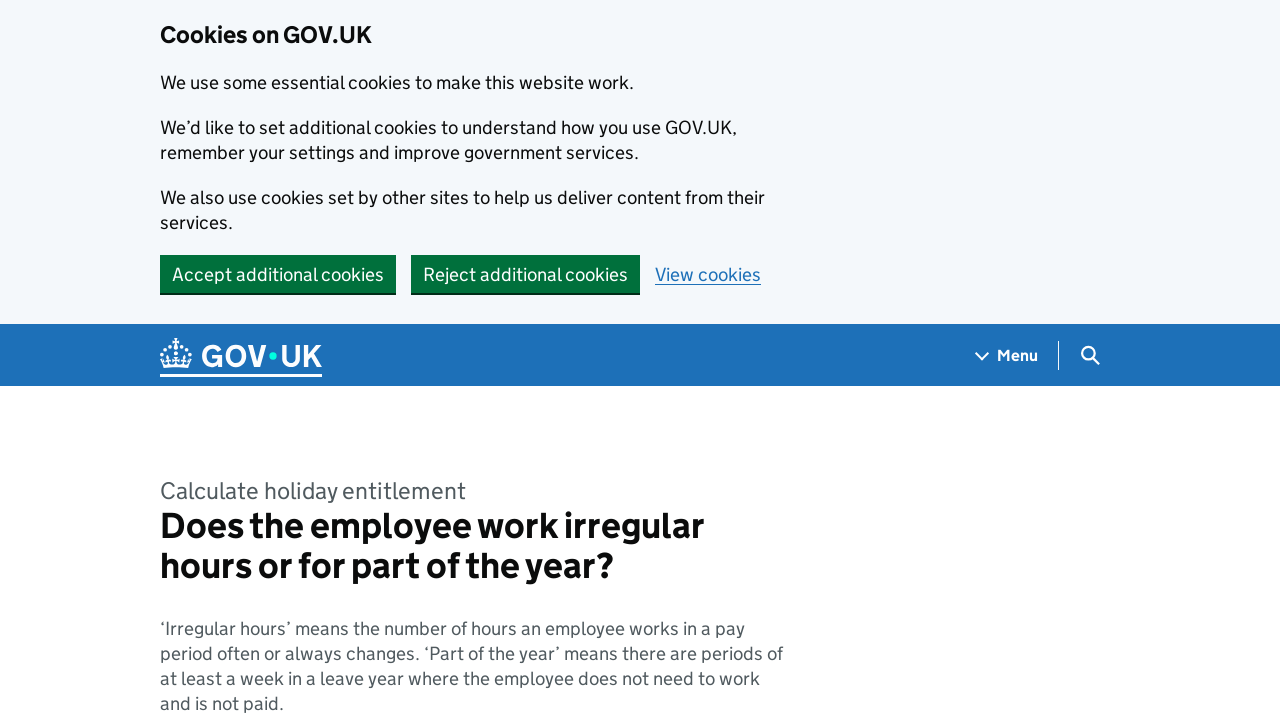